Tests window switching functionality by opening a new window and switching between parent and child windows to verify content in each

Starting URL: https://the-internet.herokuapp.com/

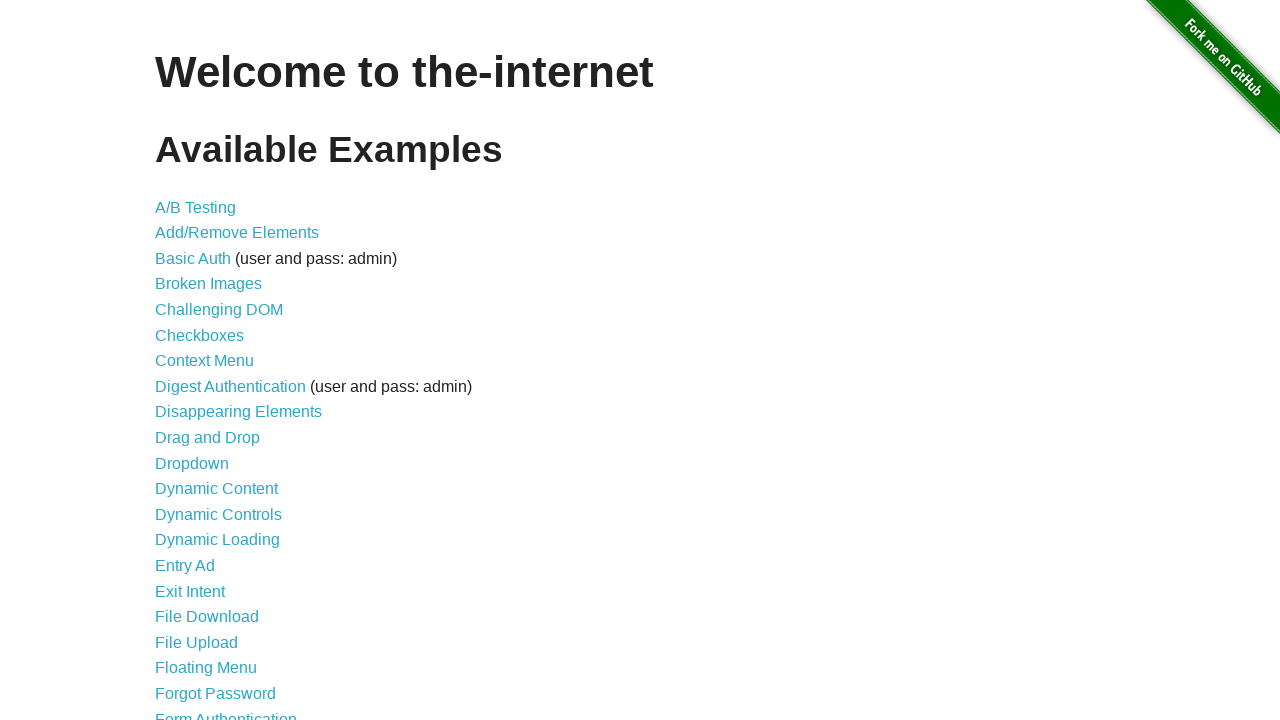

Clicked on Multiple Windows link at (218, 369) on a[href='/windows']
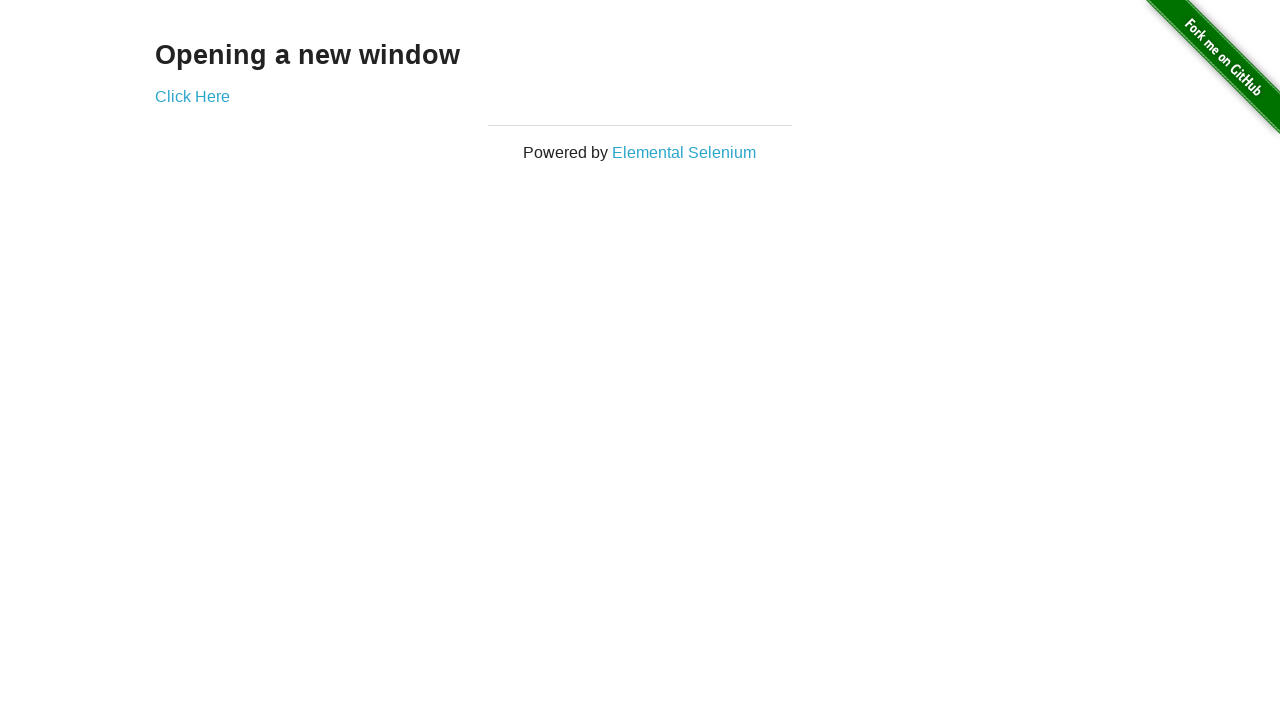

Clicked on 'Click Here' link to open new window at (192, 96) on a[href='/windows/new']
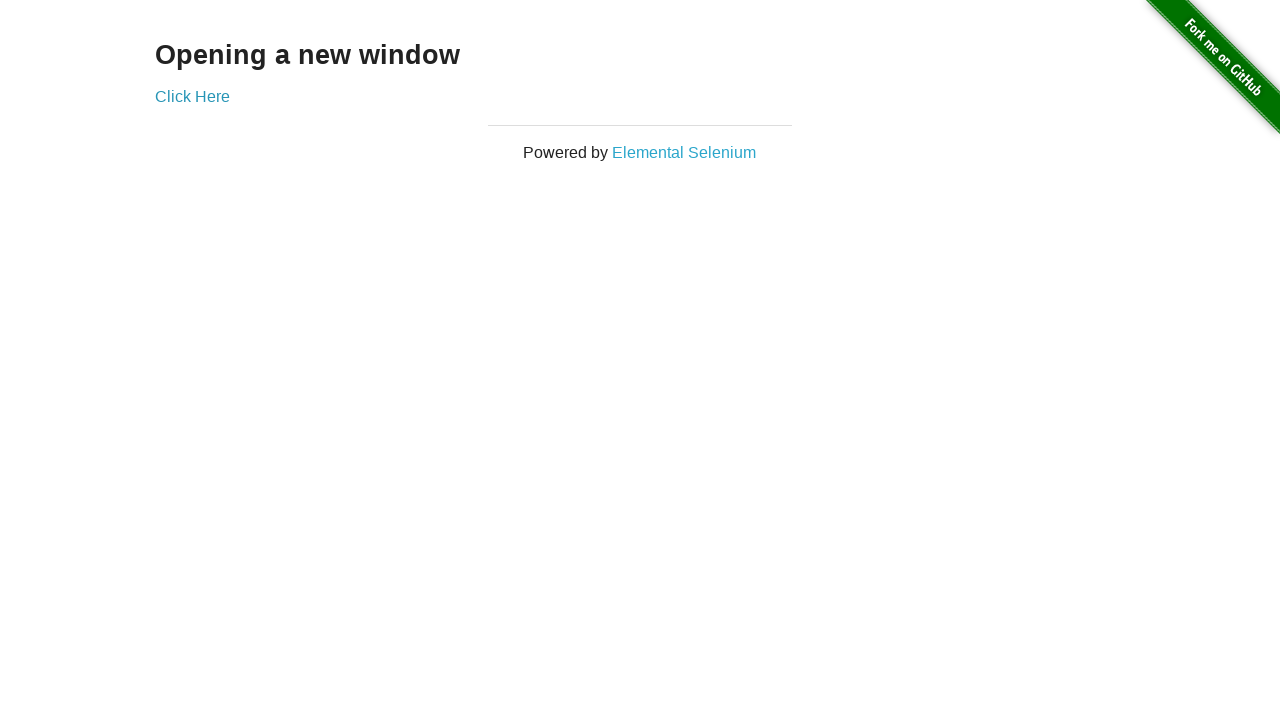

New window opened and captured
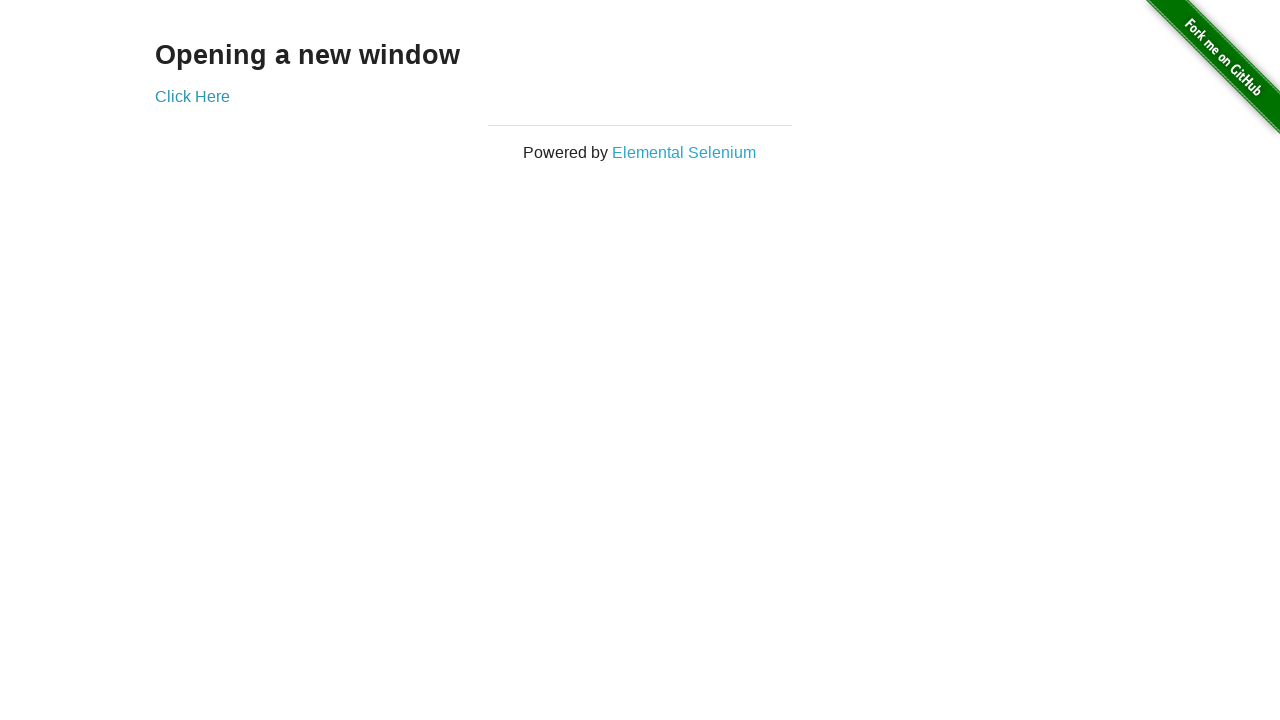

Retrieved text from new window: 'New Window'
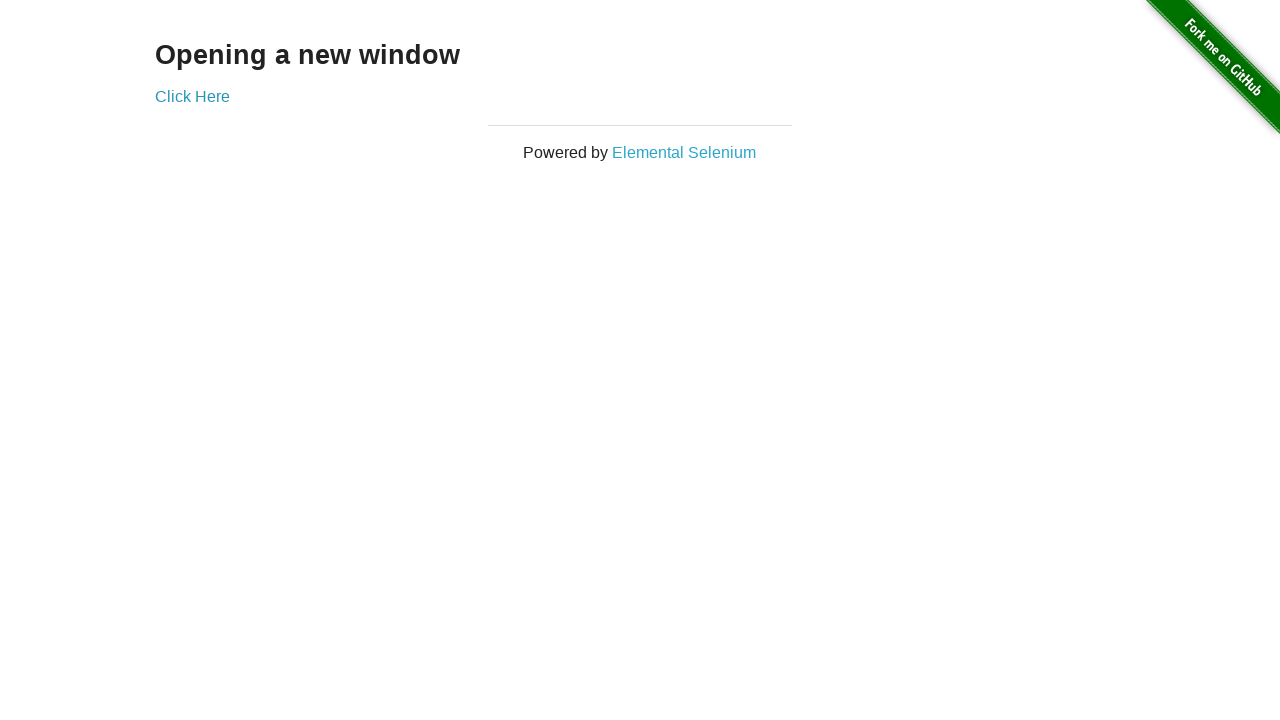

Retrieved text from original window: 'Opening a new window'
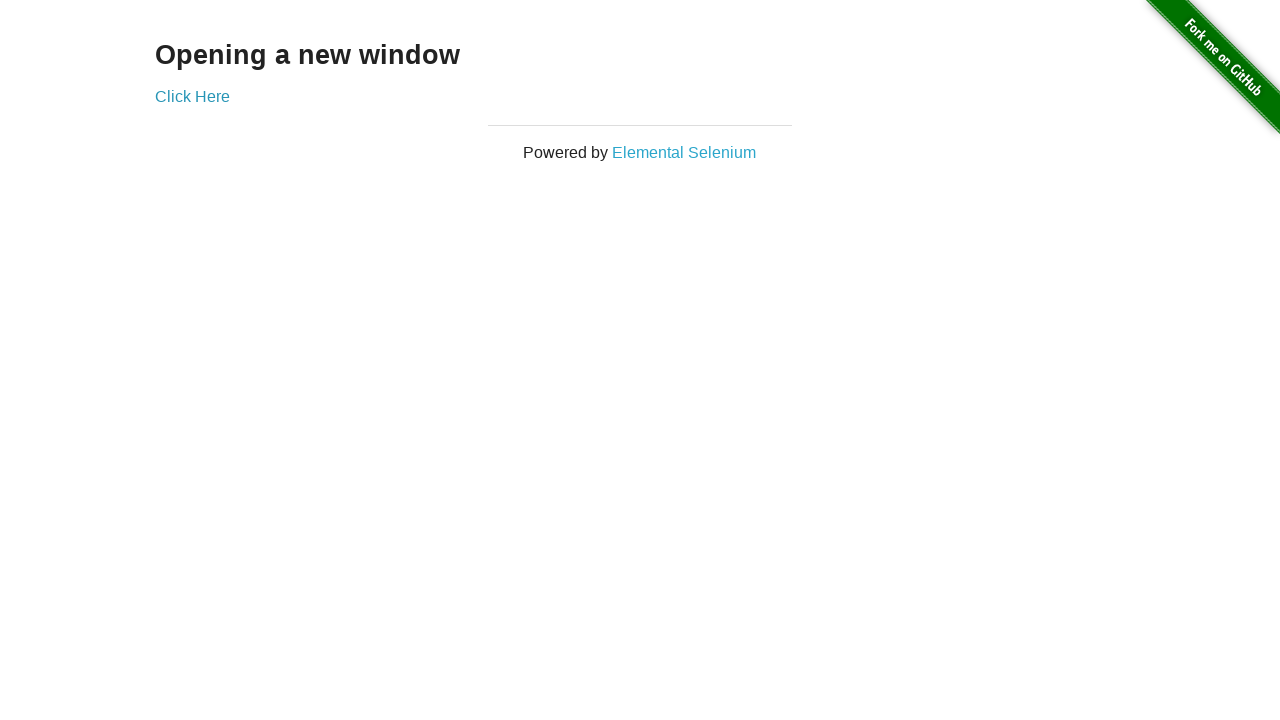

Closed the new window
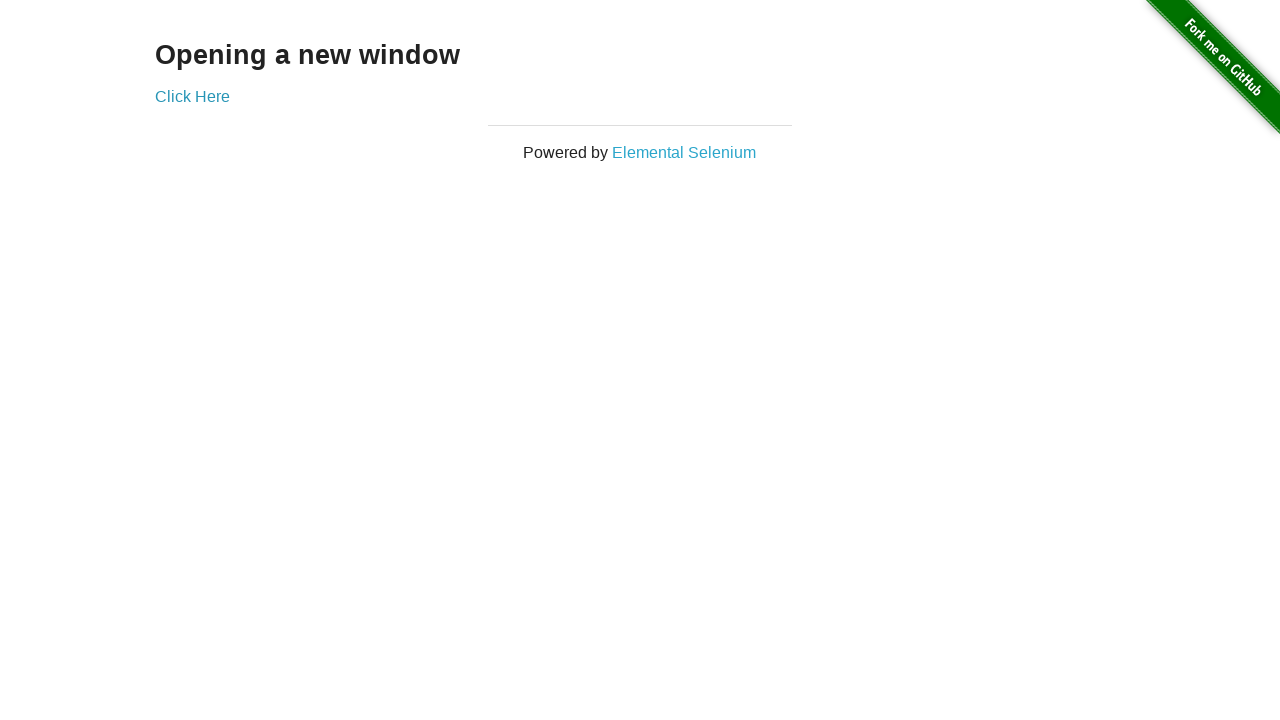

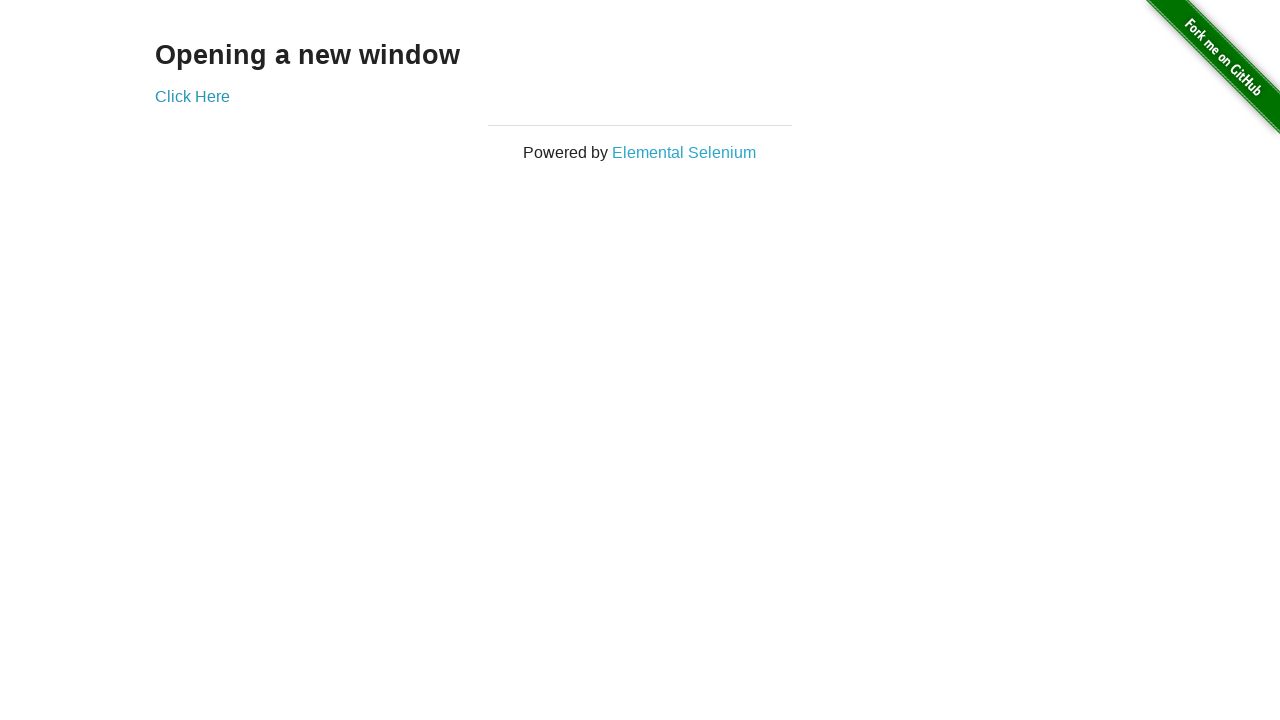